Tests sorting articles by usefulness by navigating to all materials and clicking the sort by usefulness button

Starting URL: https://ek.ua/

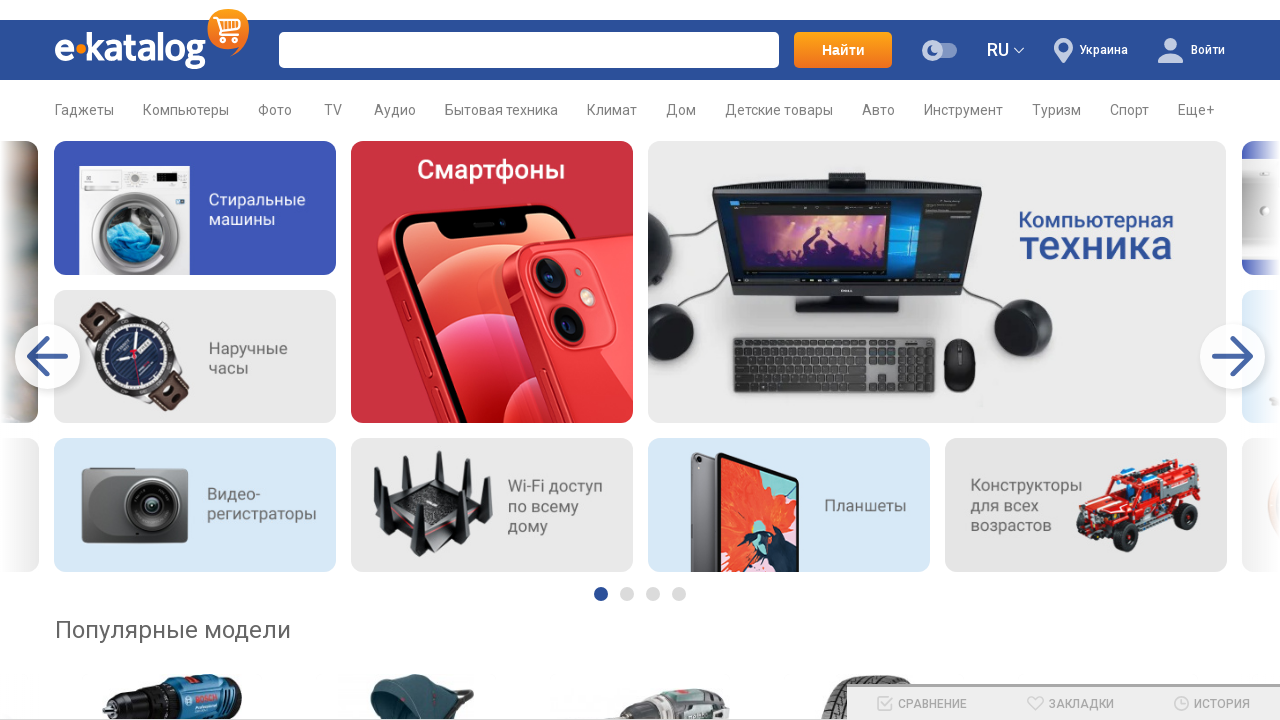

Clicked on all materials link at (1157, 361) on a.articles-all[href*='ek-post.php']
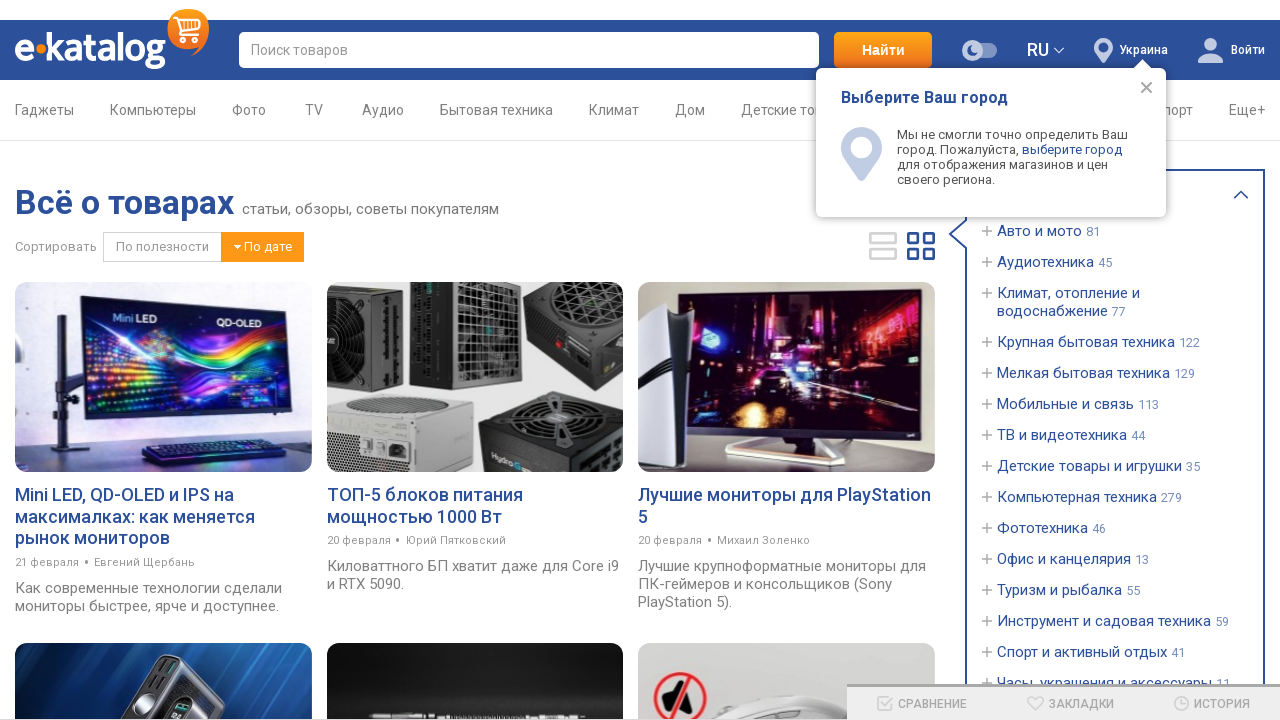

Clicked on sort by usefulness button at (162, 247) on a[href*='order_=useful']
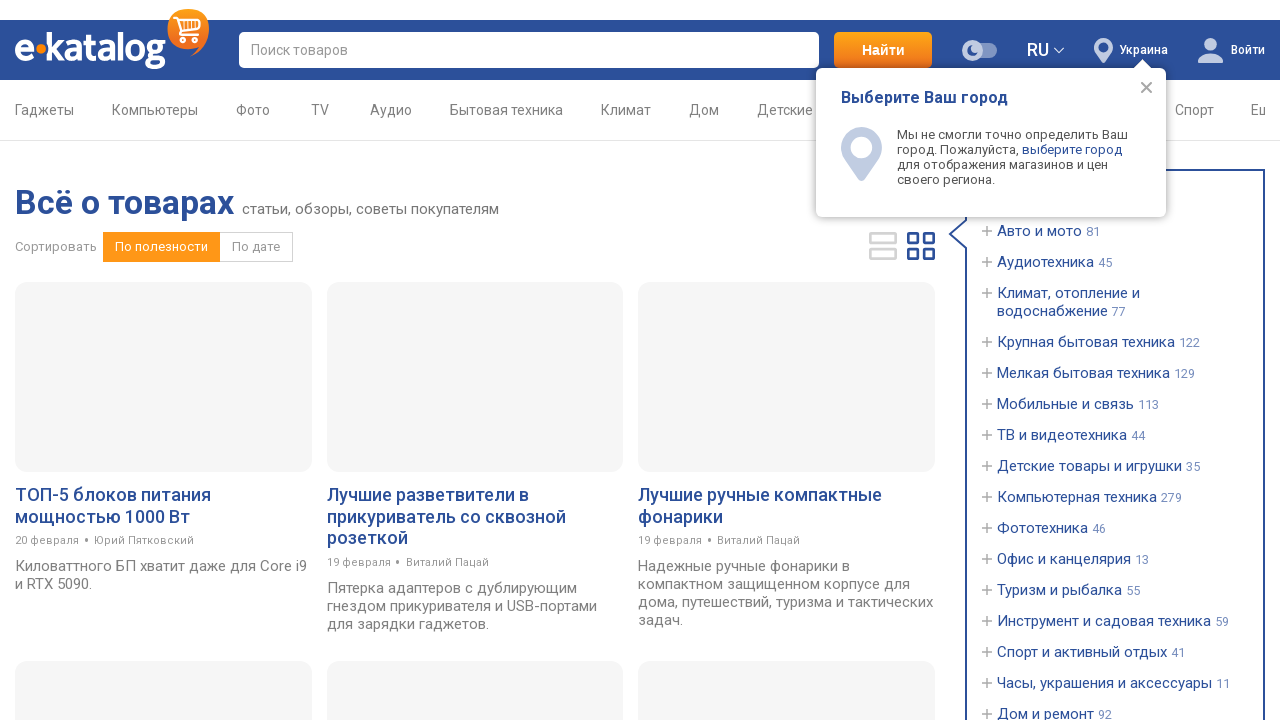

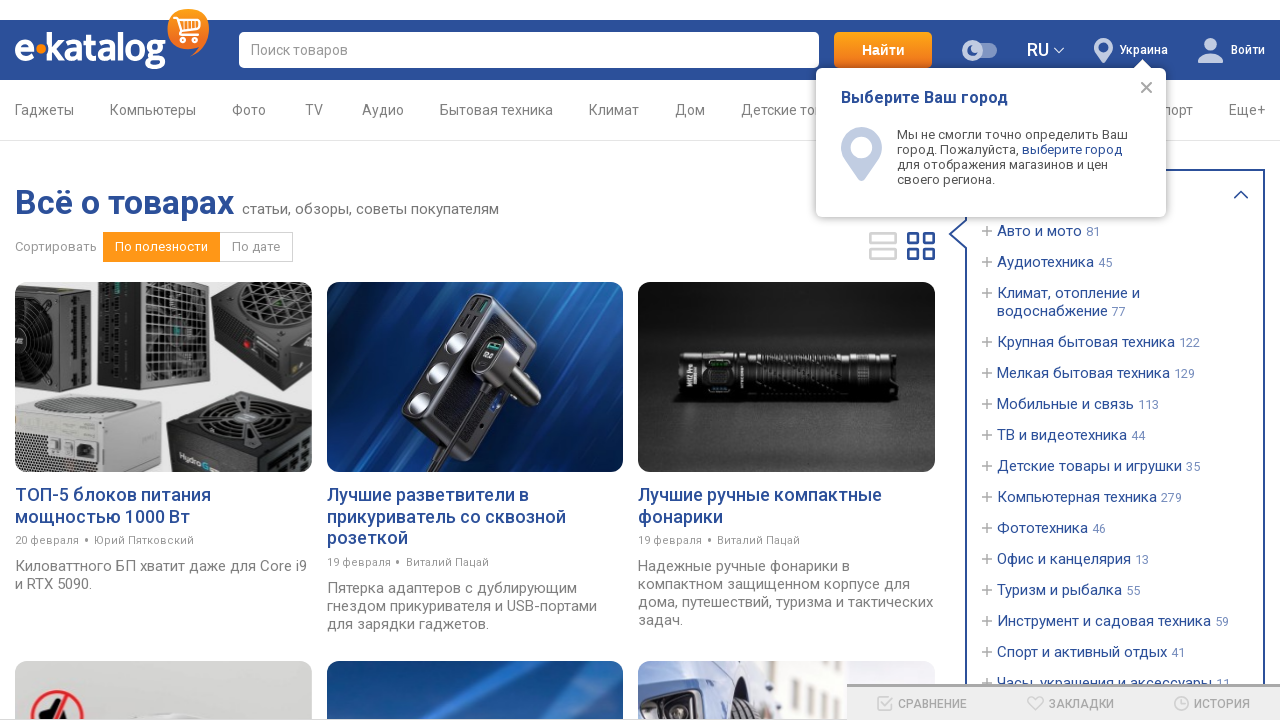